Tests drag and drop functionality on jQuery UI demo page by dragging an element and dropping it onto a target area

Starting URL: https://jqueryui.com/droppable/

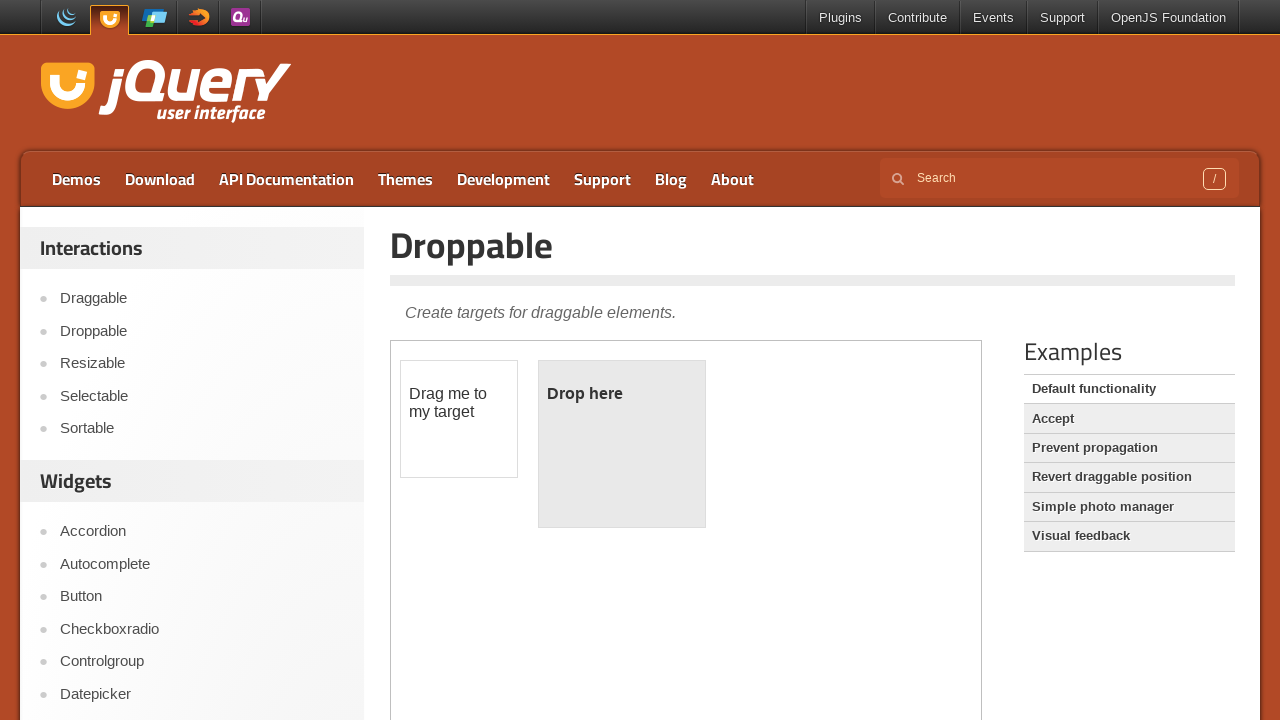

Located demo iframe
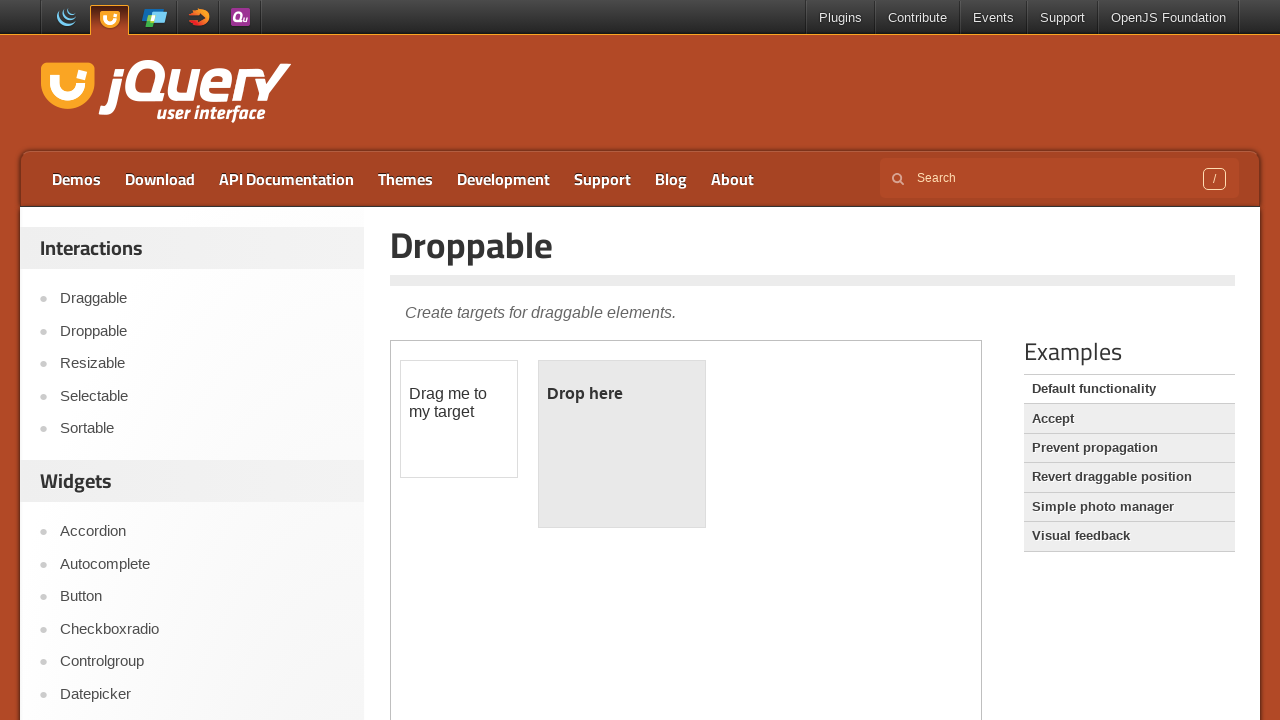

Located draggable element
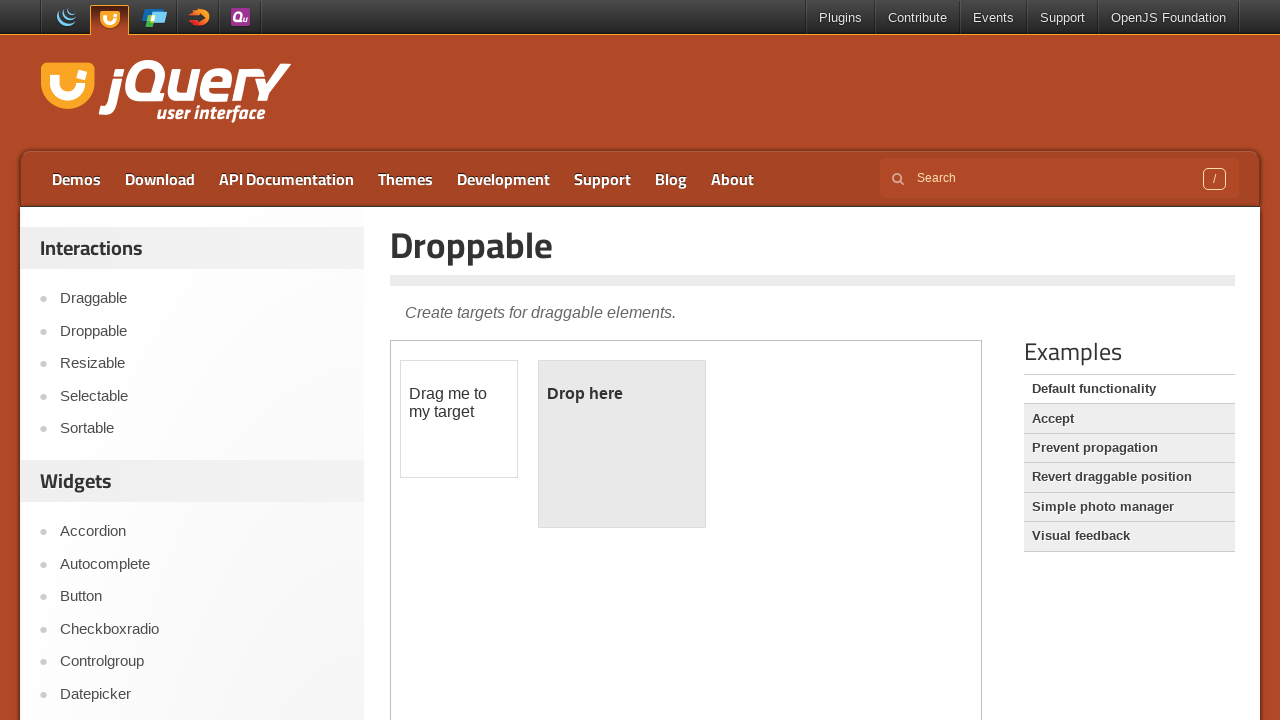

Located droppable target element
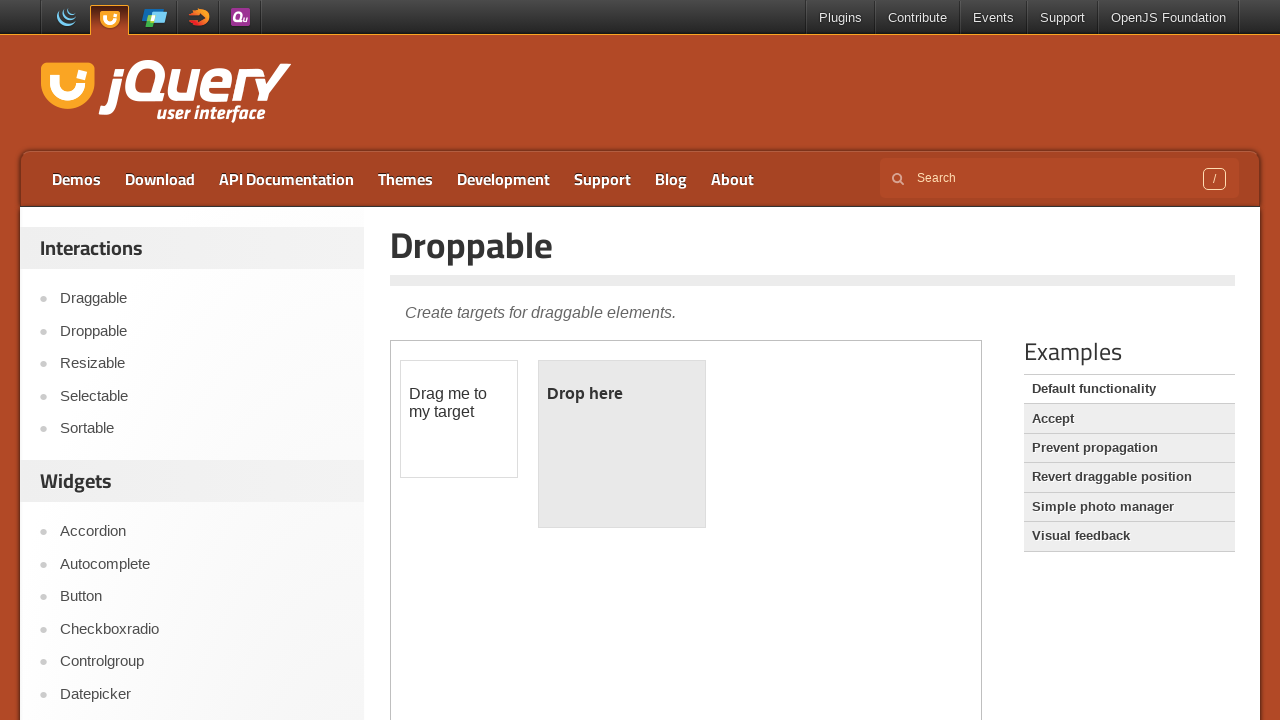

Dragged element onto target droppable area at (622, 444)
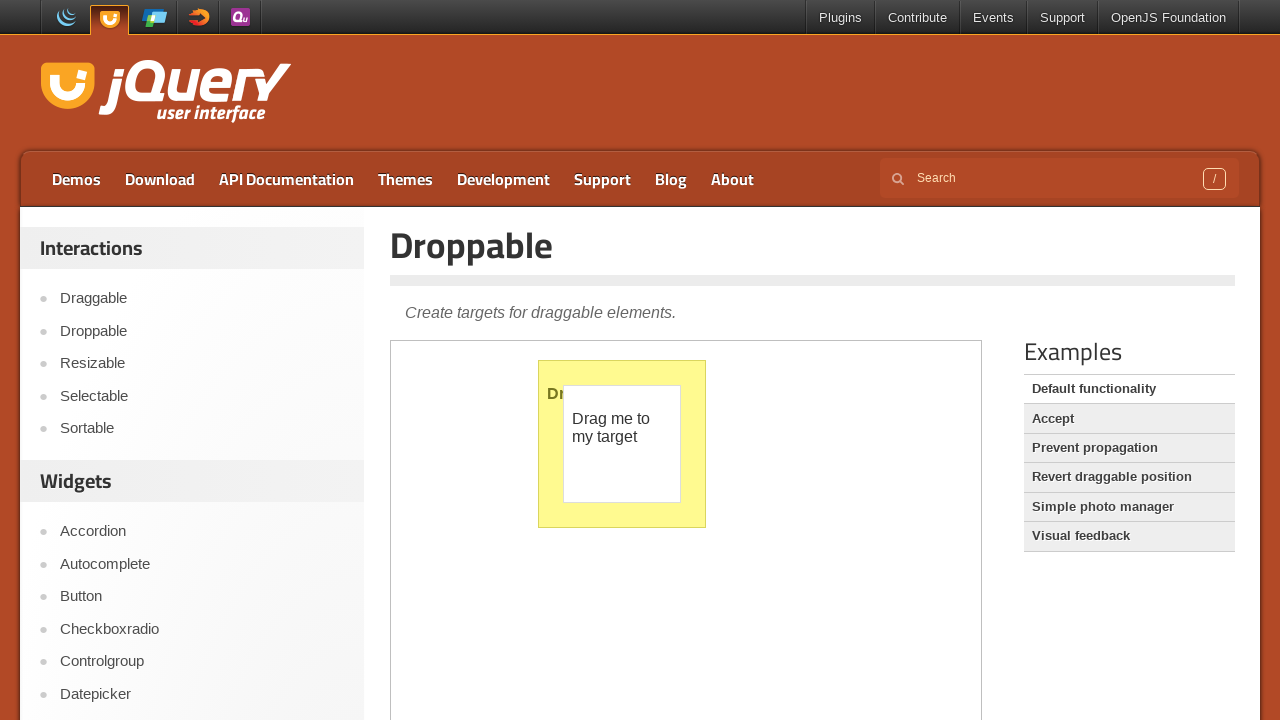

Waited 4 seconds for drag and drop result to display
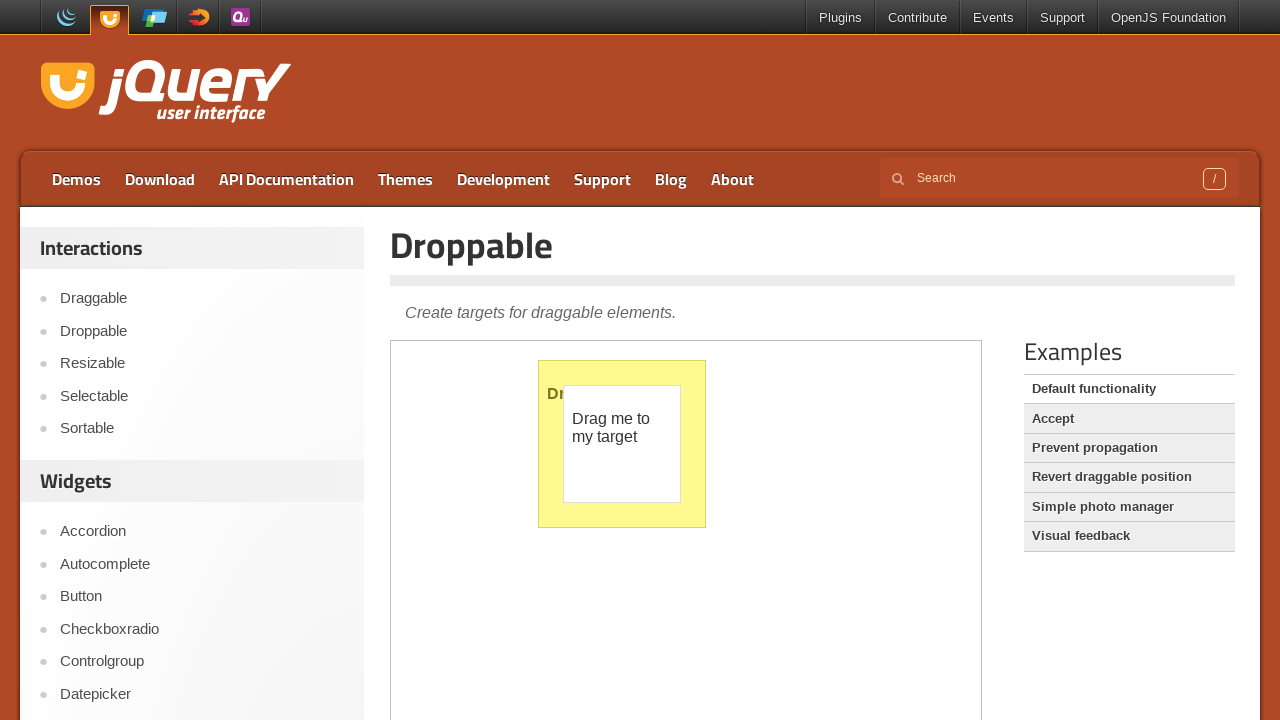

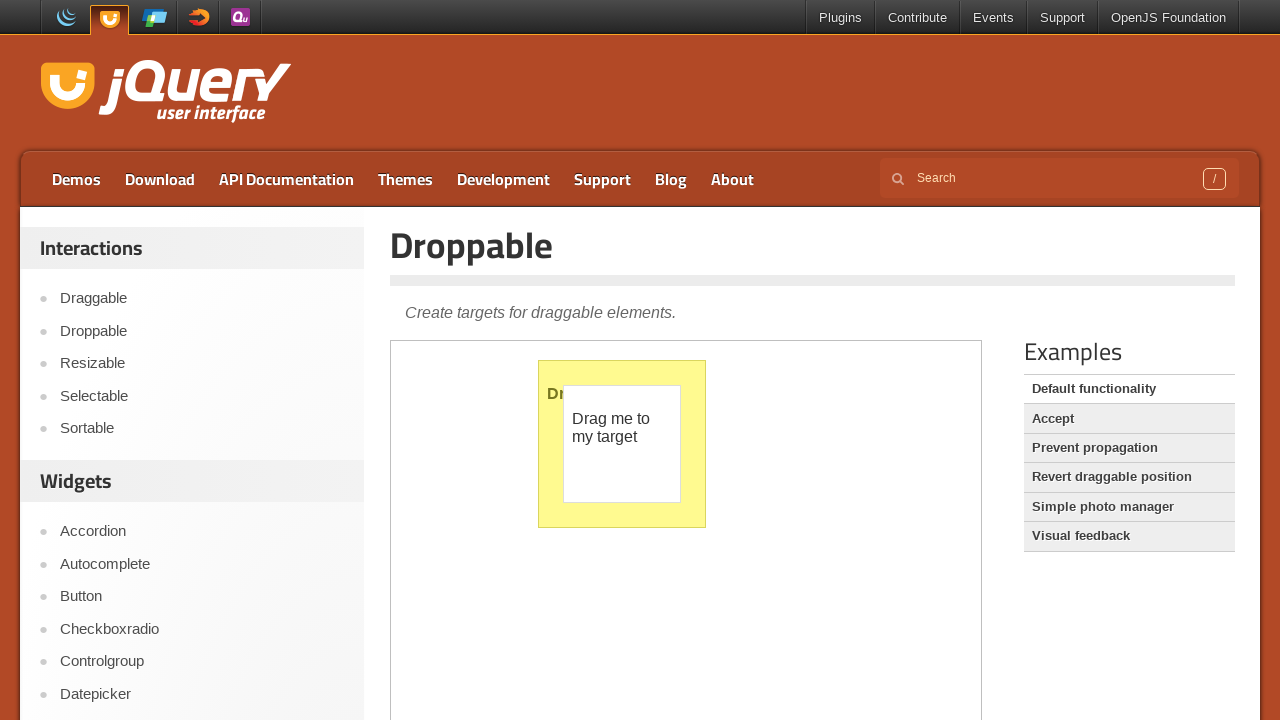